Compares multiple TV series by searching for each, navigating to their Seasons pages, and collecting episode counts to find which has the most episodes.

Starting URL: https://thetvdb.com/

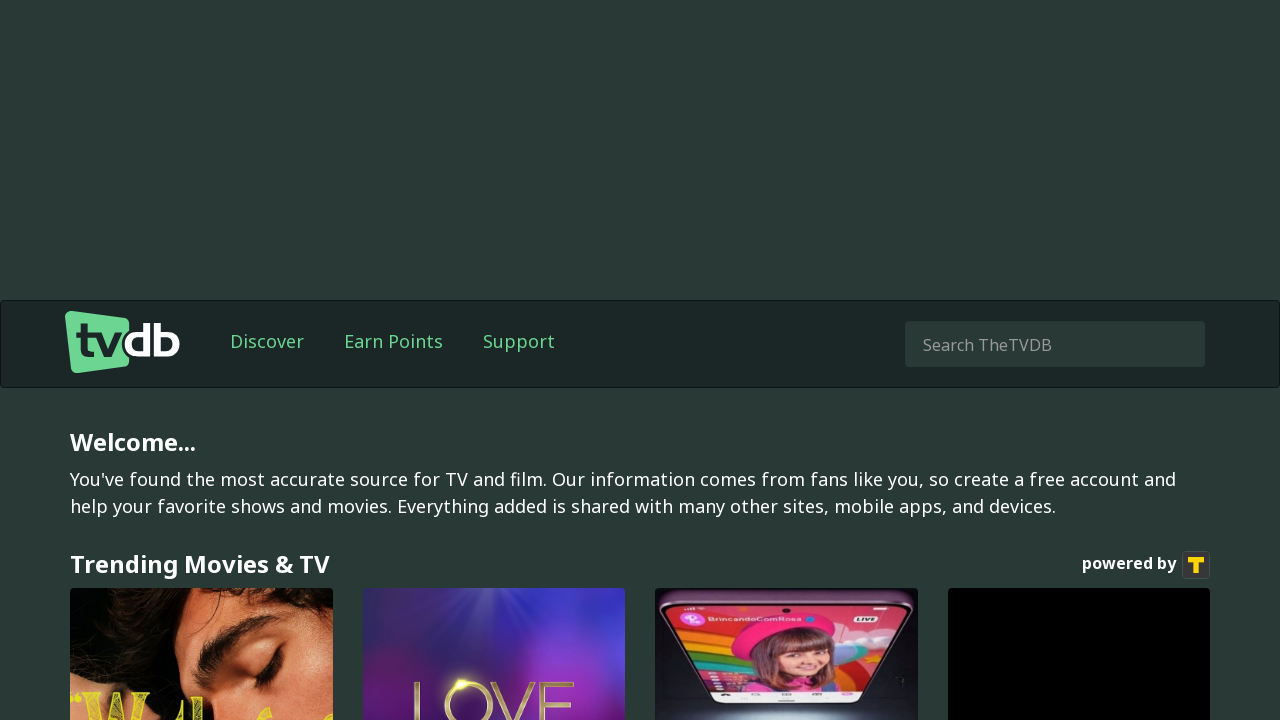

Filled search field with 'Breaking Bad' on input[name='query']
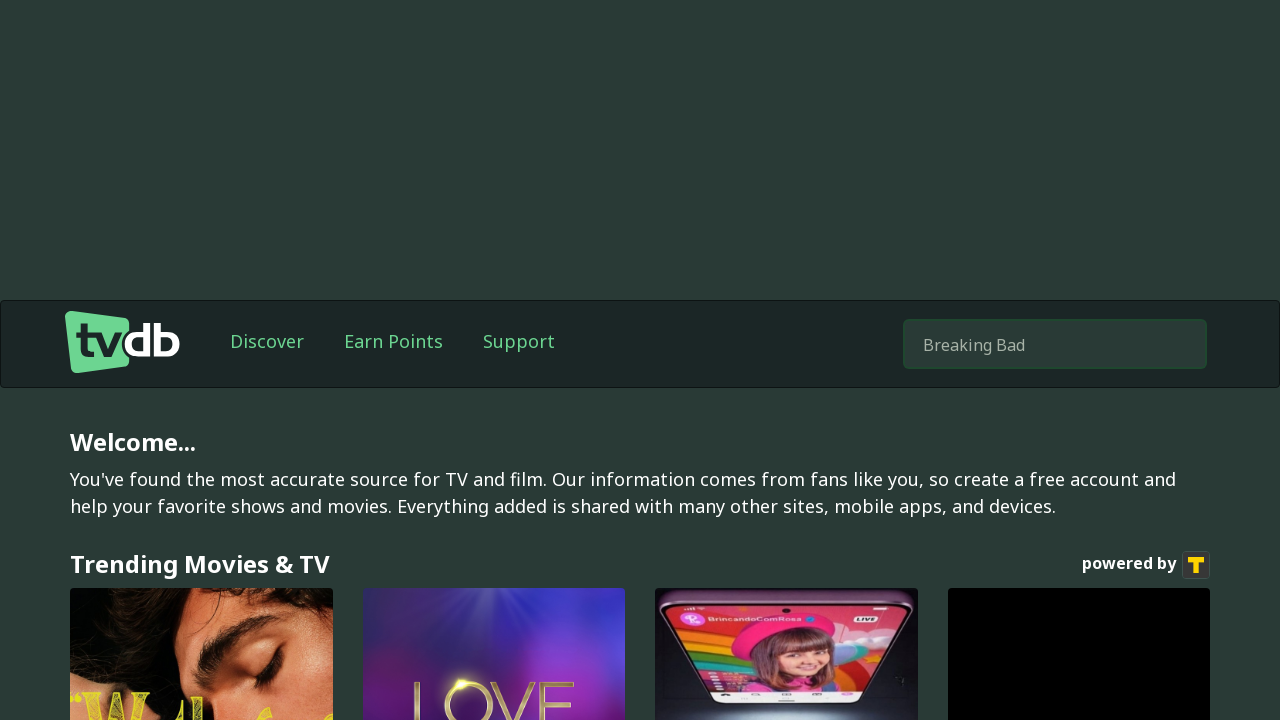

Pressed Enter to search for Breaking Bad on input[name='query']
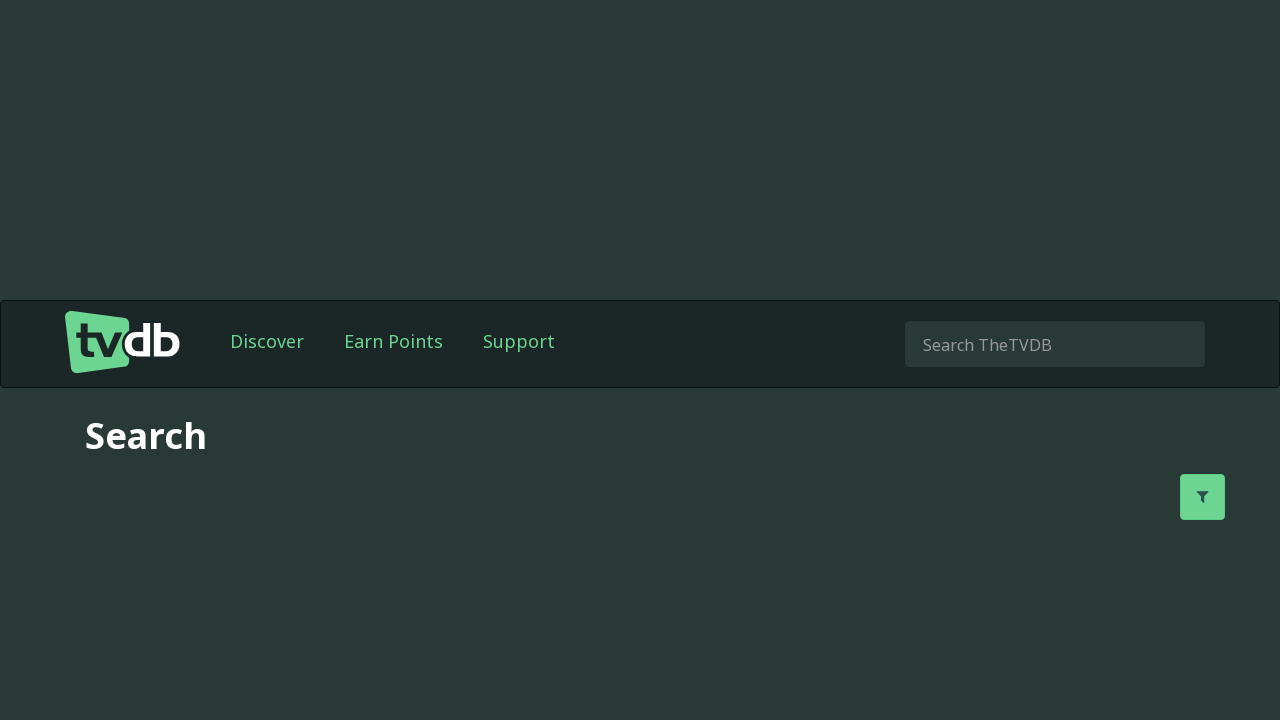

Waited for search results to load
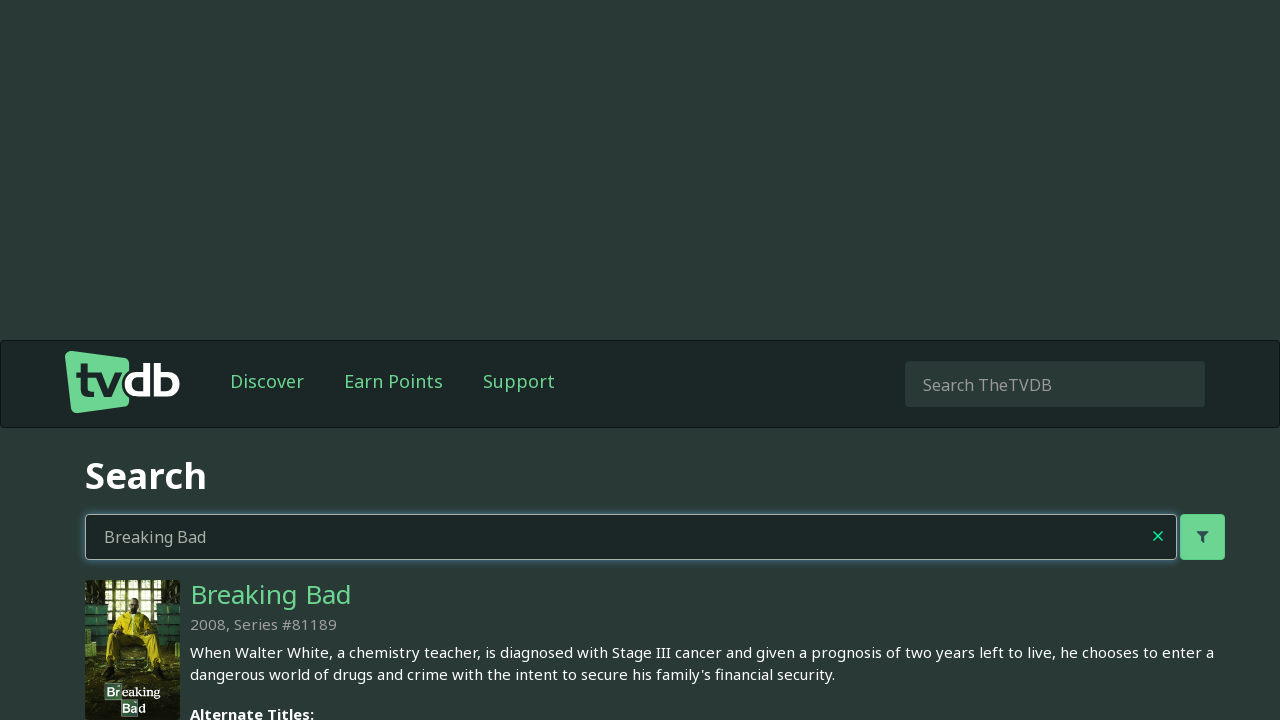

Clicked on first search result for Breaking Bad at (271, 594) on h3 a
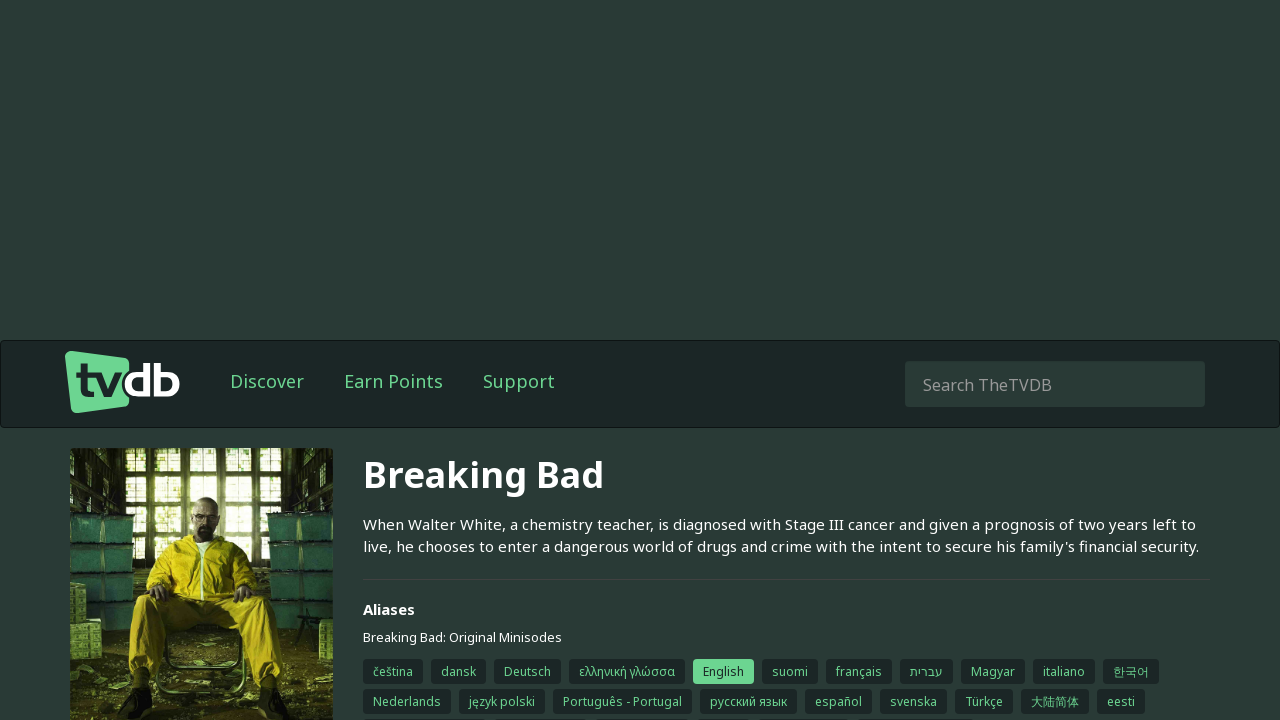

Clicked on Seasons section at (352, 360) on a:text('Seasons')
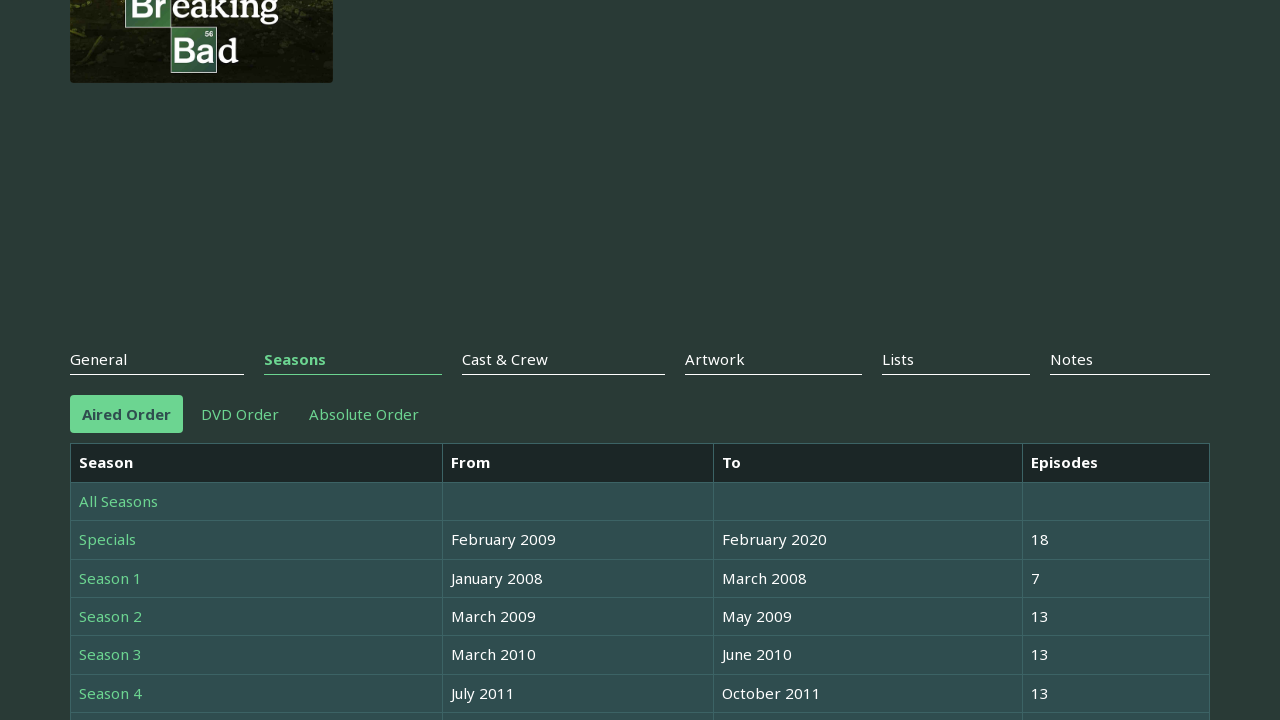

Seasons table loaded for Breaking Bad
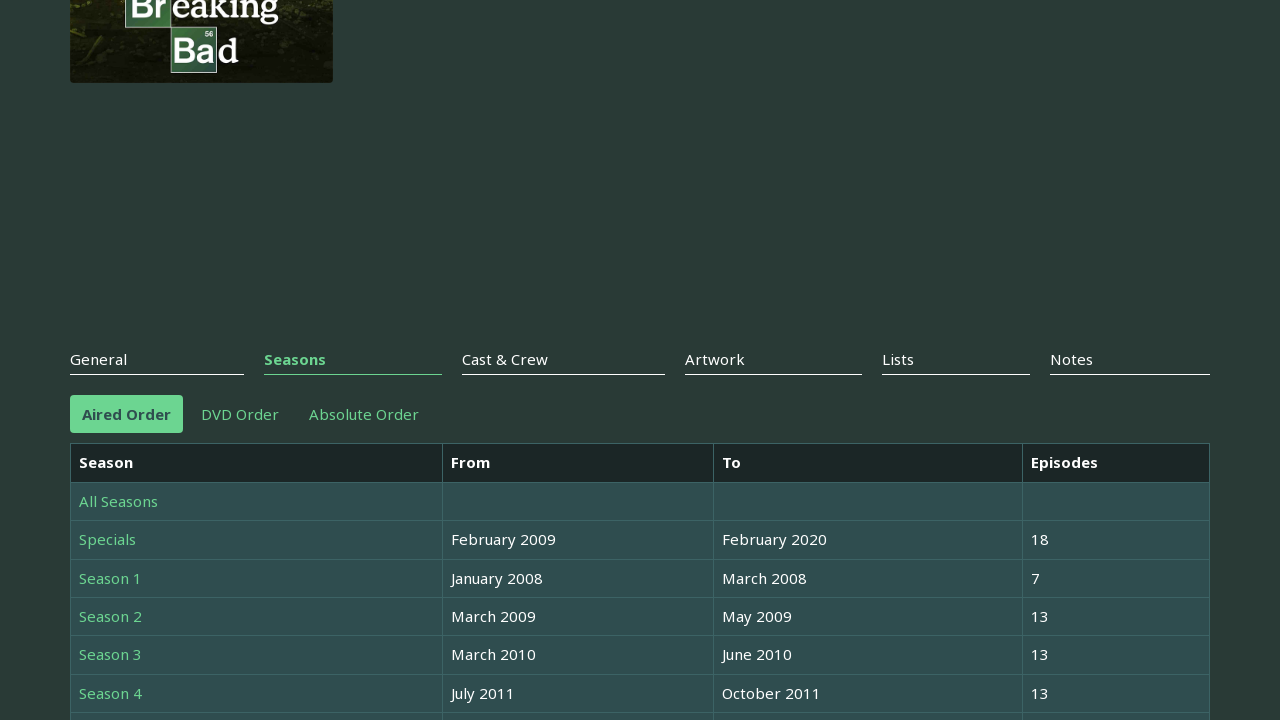

Navigated back to thetvdb.com homepage
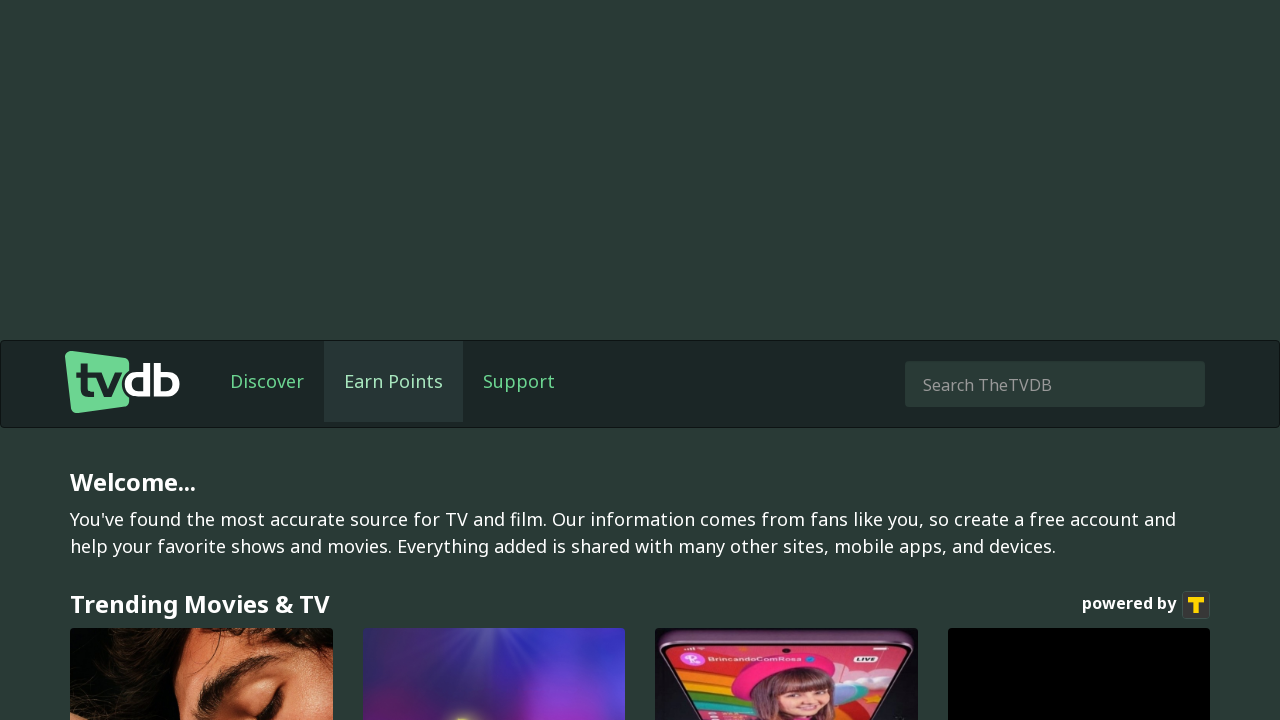

Filled search field with 'The Bold and the Beautiful' on input[name='query']
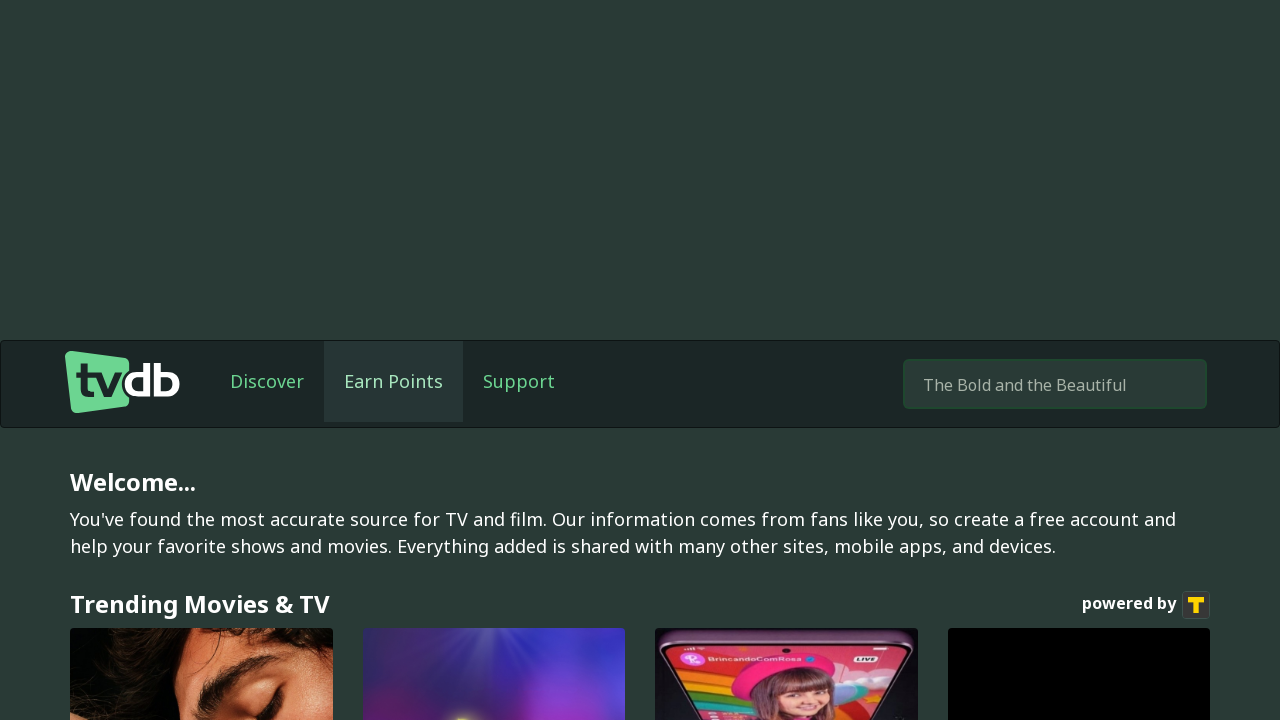

Pressed Enter to search for The Bold and the Beautiful on input[name='query']
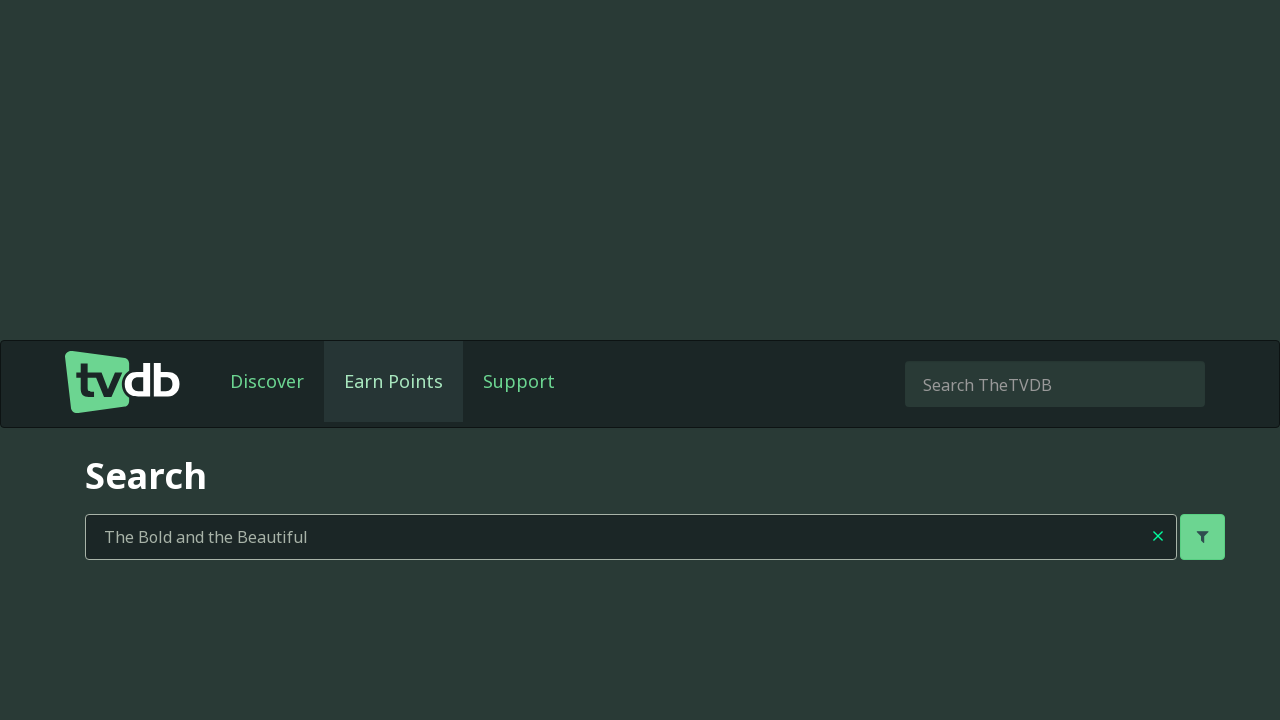

Waited for search results to load
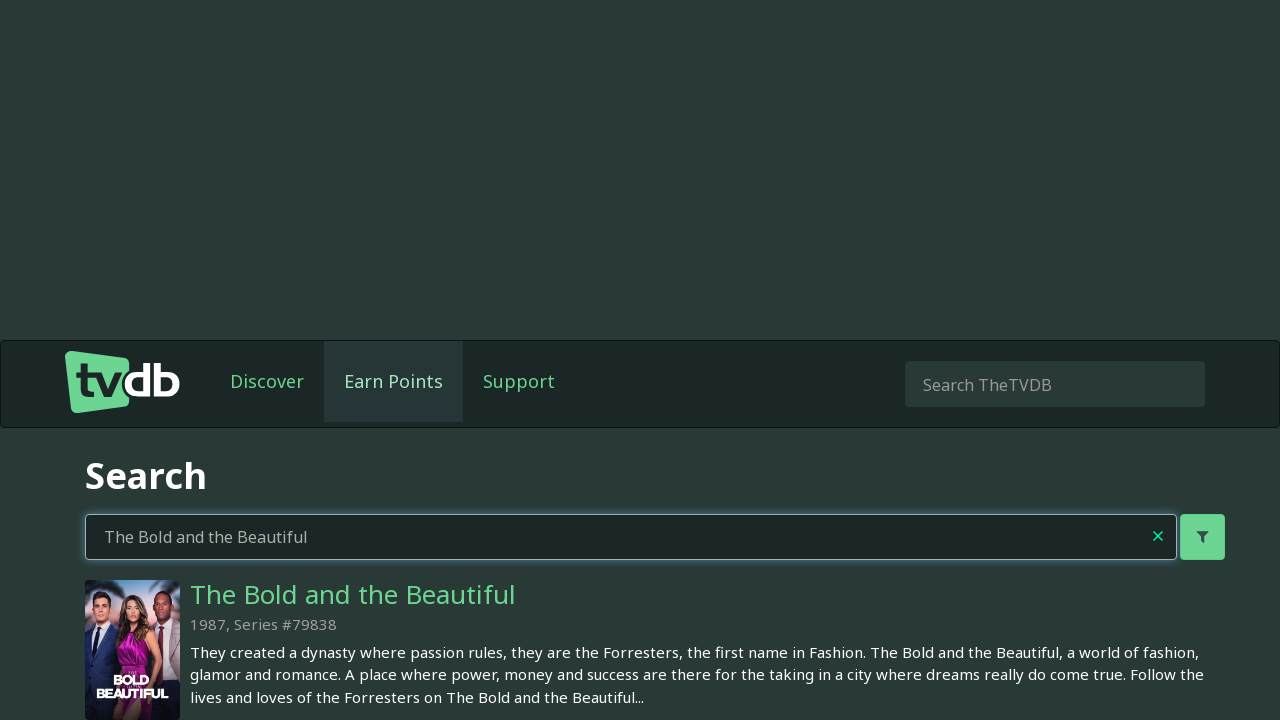

Clicked on first search result for The Bold and the Beautiful at (353, 594) on h3 a
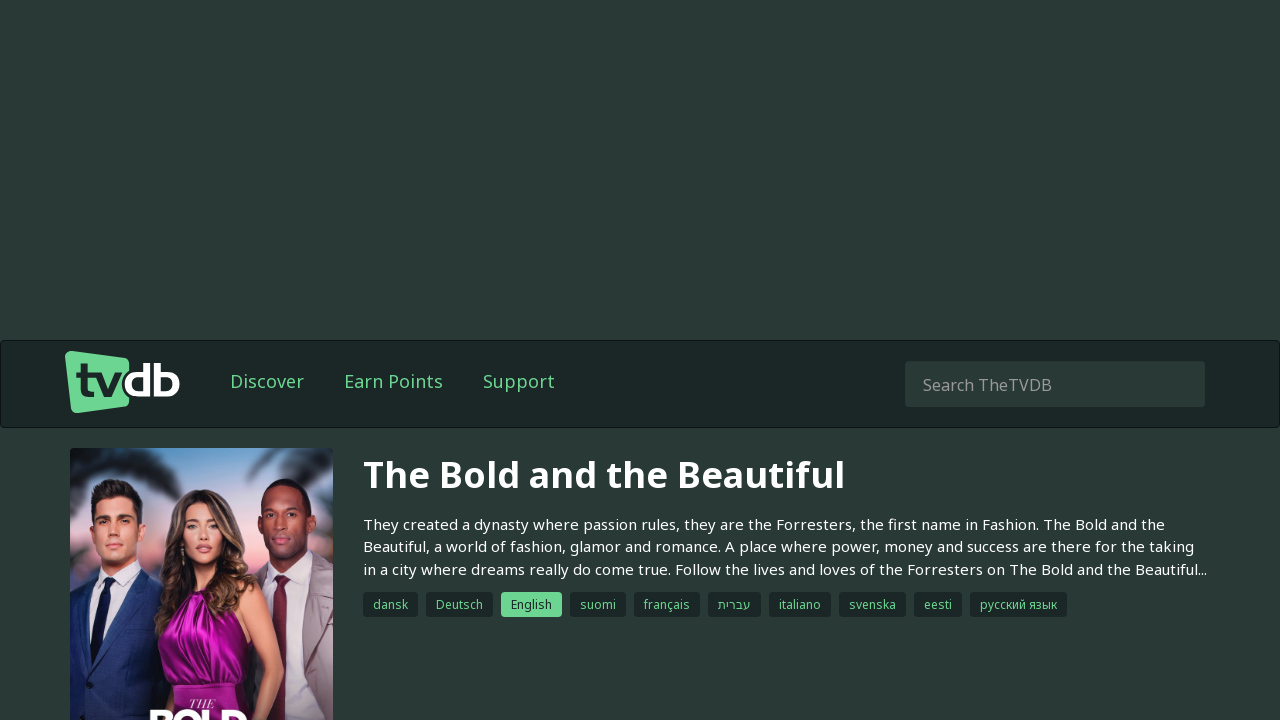

Clicked on Seasons section at (352, 361) on a:text('Seasons')
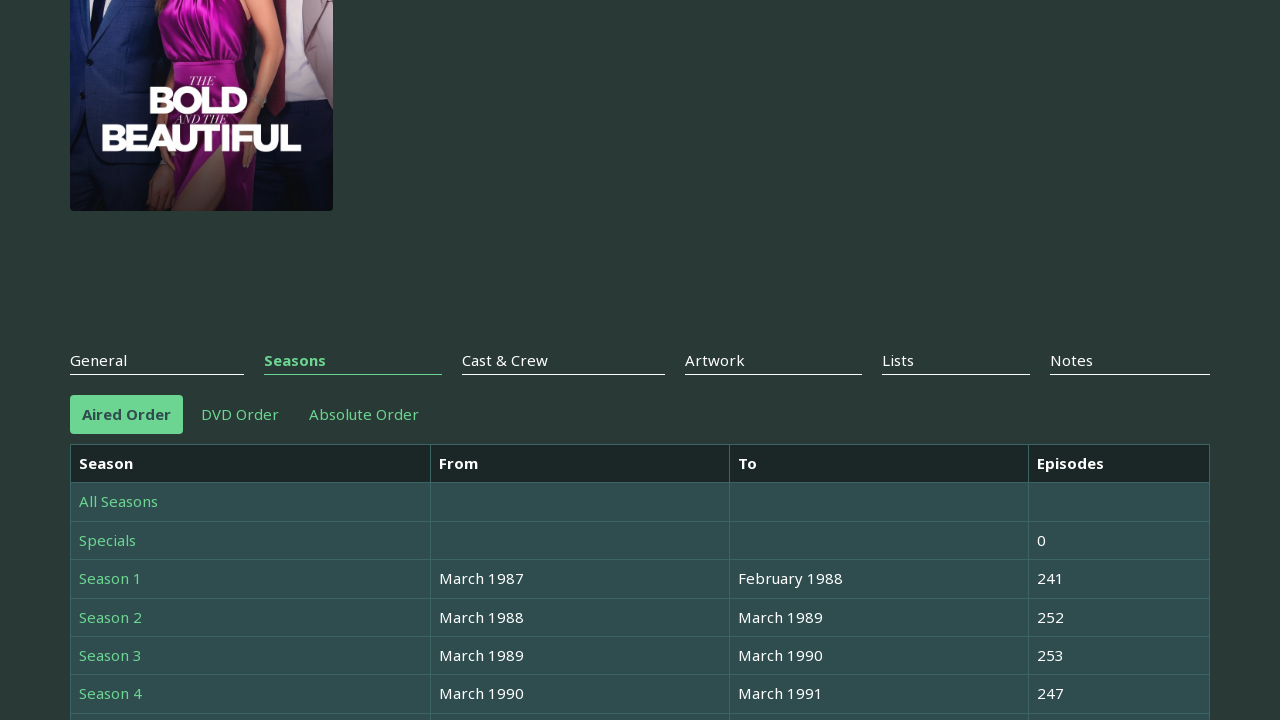

Seasons table loaded for The Bold and the Beautiful
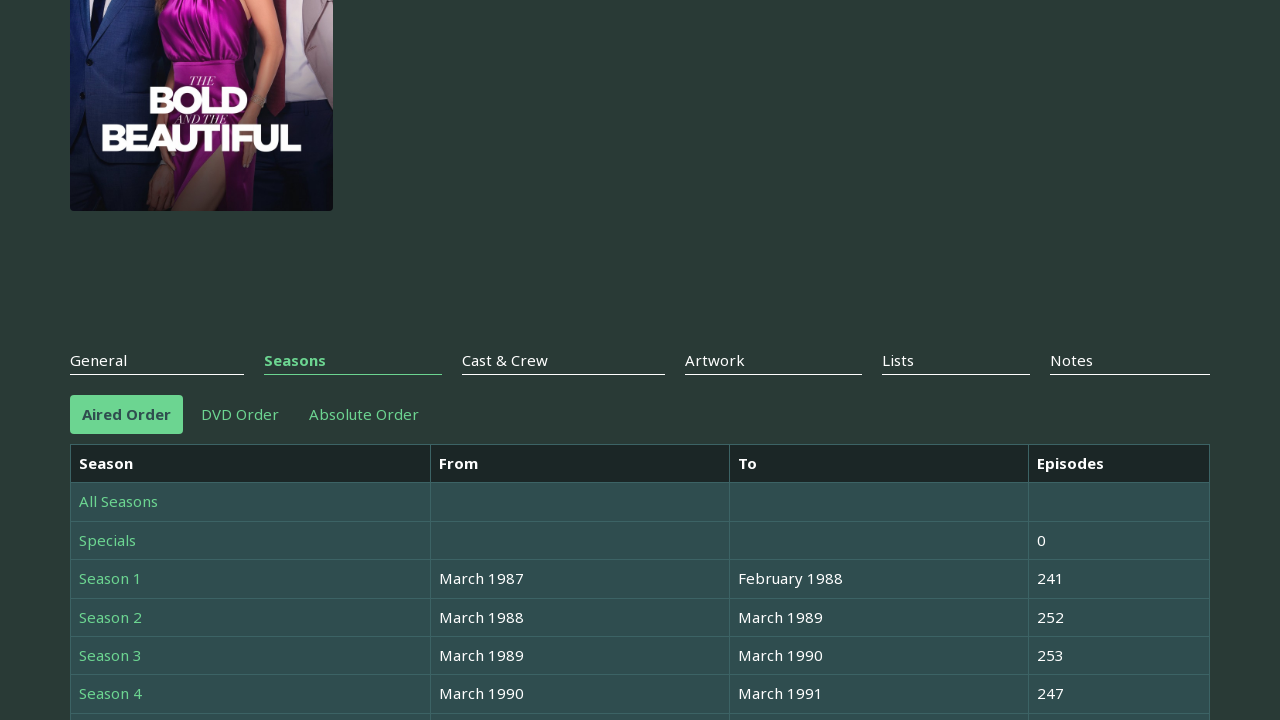

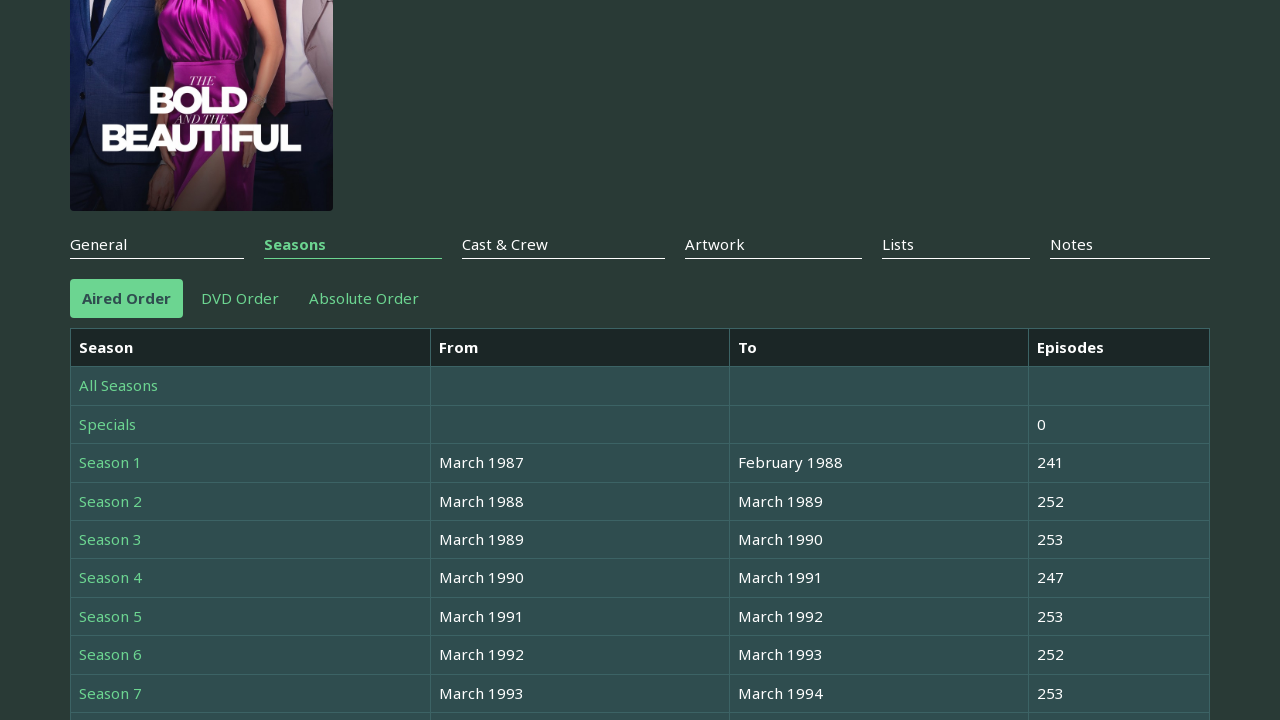